Tests revert draggable functionality by dragging elements that should and should not revert to their original positions after being dropped

Starting URL: https://demoqa.com/droppable

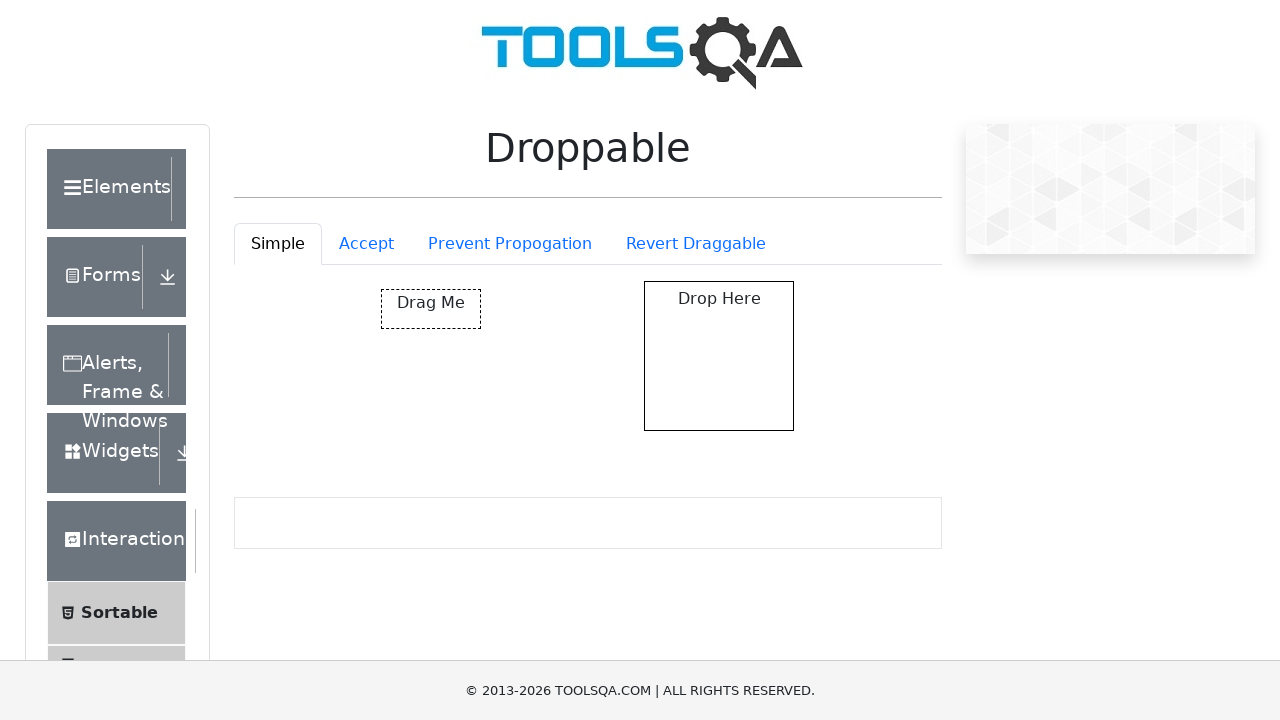

Clicked on Revert Draggable tab at (696, 244) on #droppableExample-tab-revertable
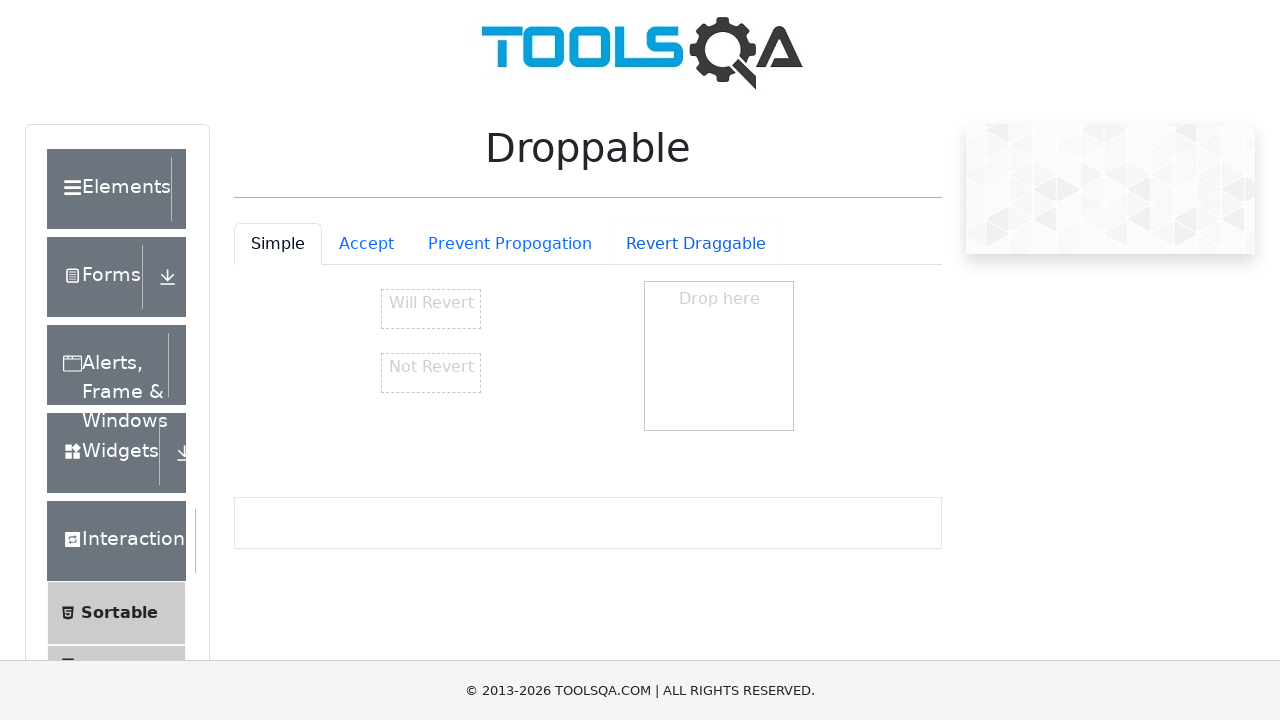

Waited for 'Will Revert' element to be visible
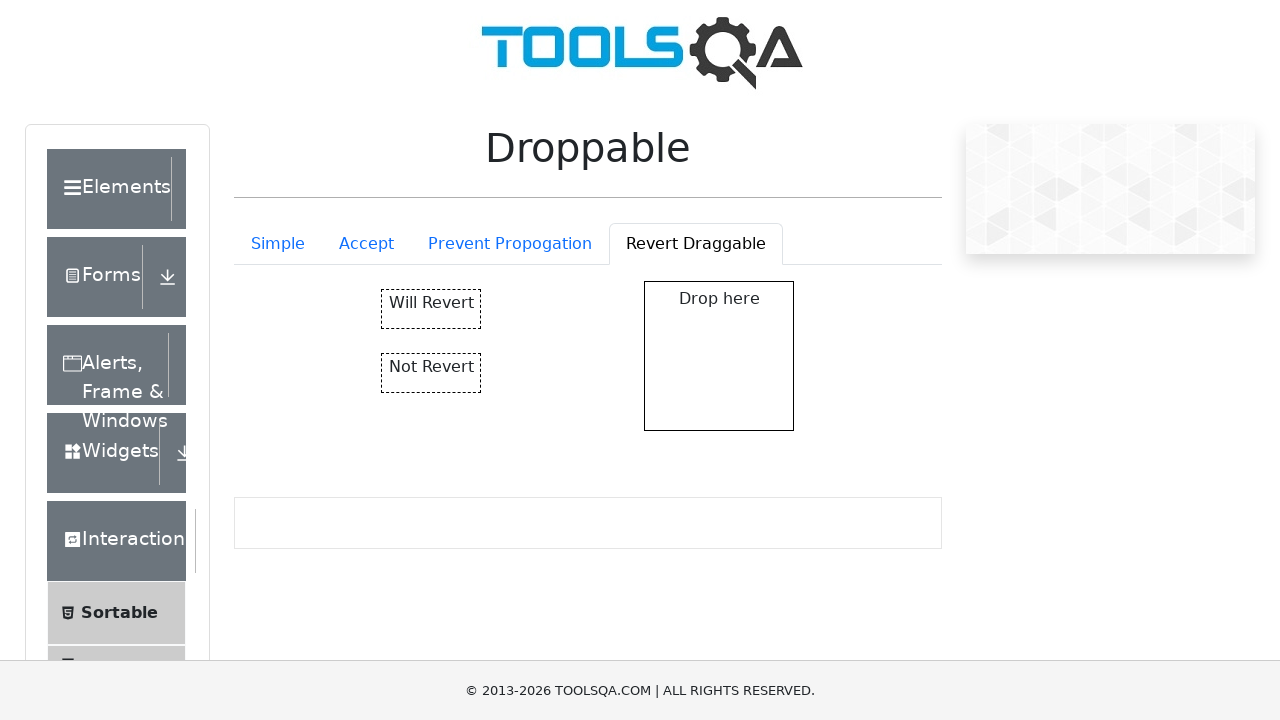

Dragged 'Will Revert' element to drop zone at (719, 356)
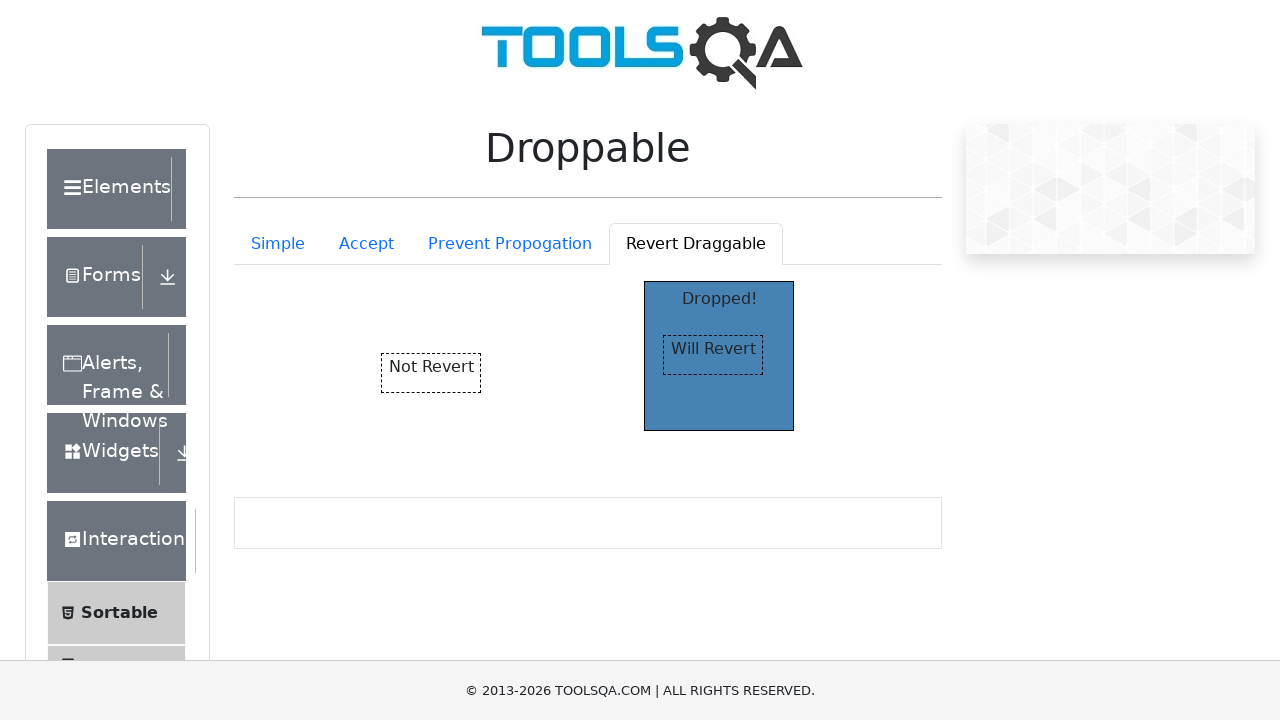

Verified drop target shows 'Dropped' after first drag
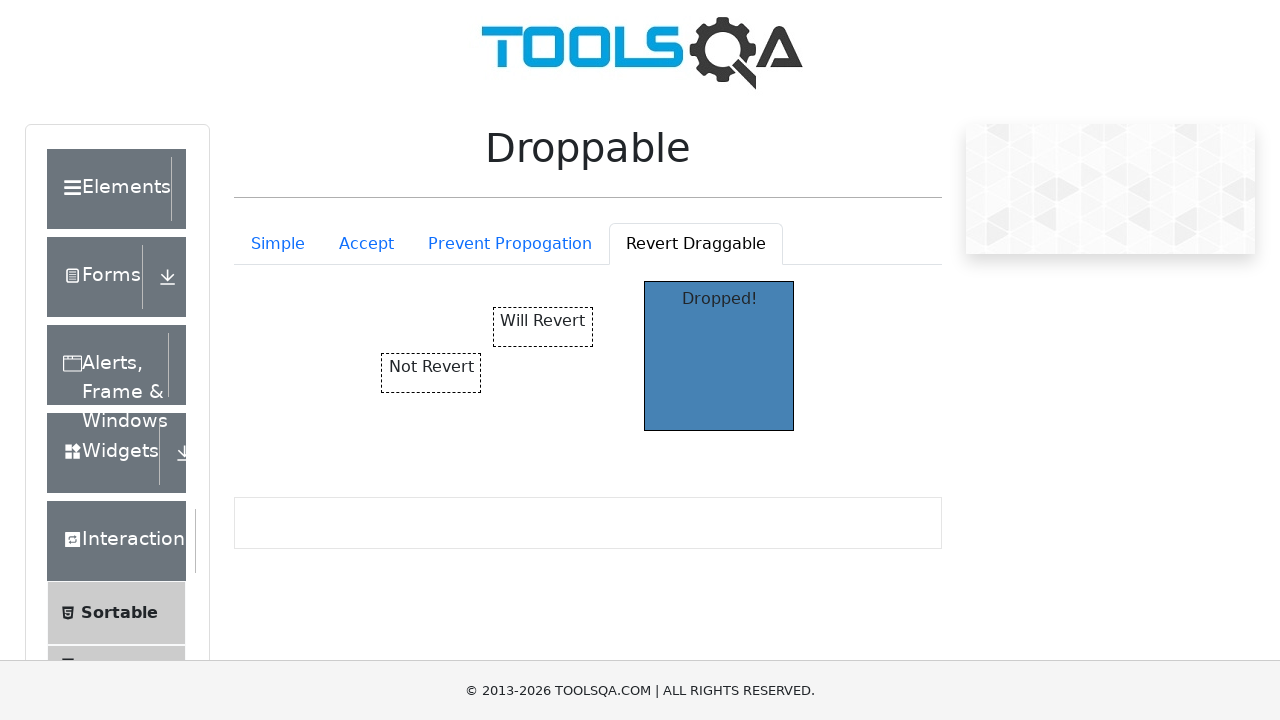

Waited 500ms for revert animation to complete
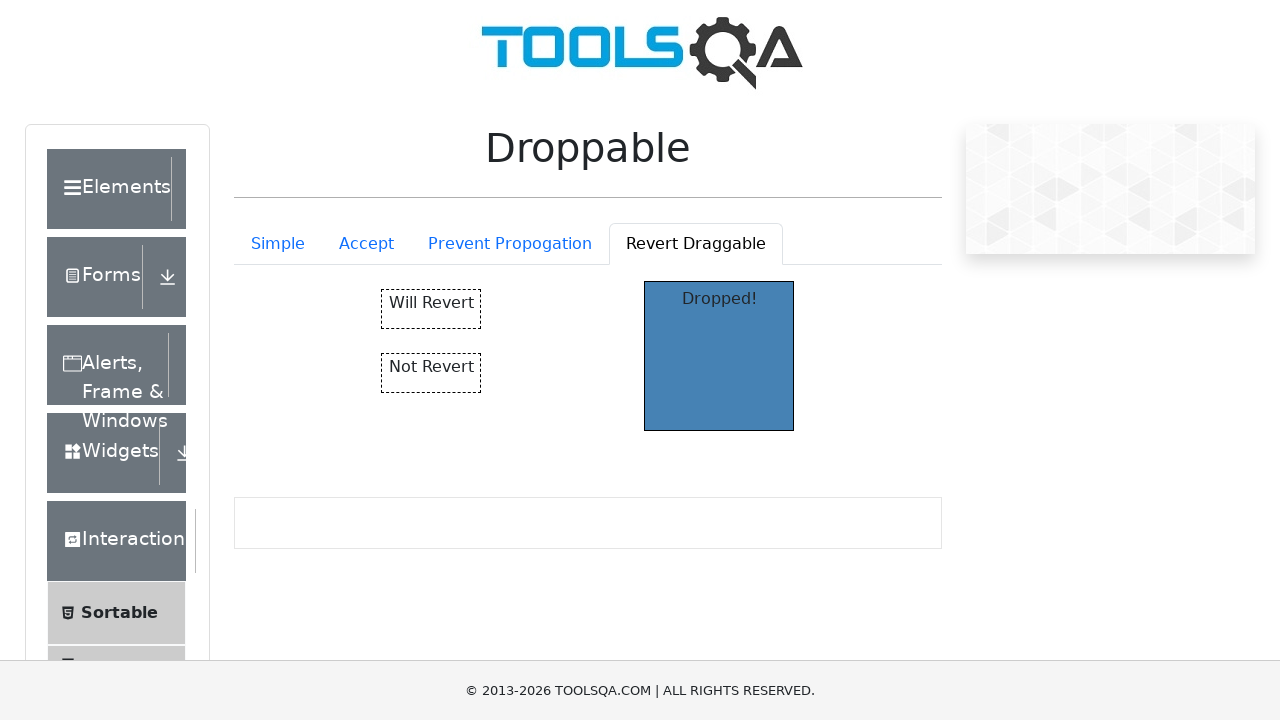

Dragged 'Not Revert' element to drop zone at (719, 356)
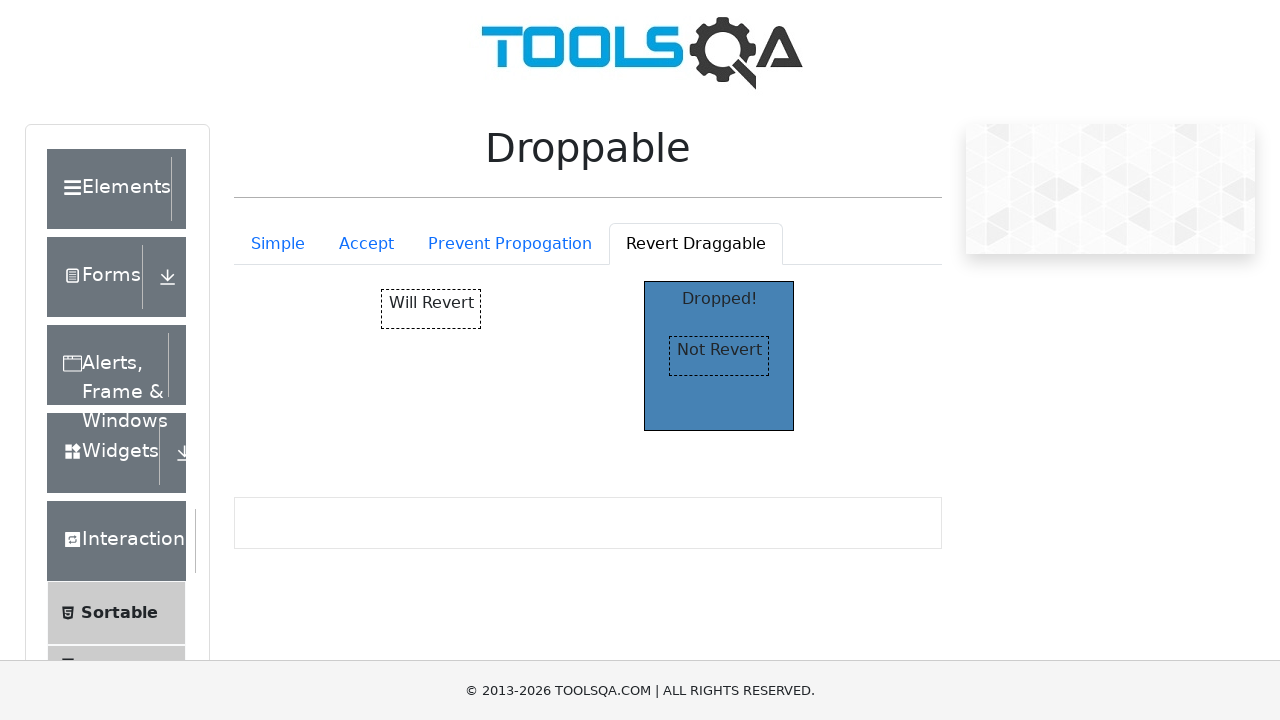

Verified drop target shows 'Dropped' after second drag
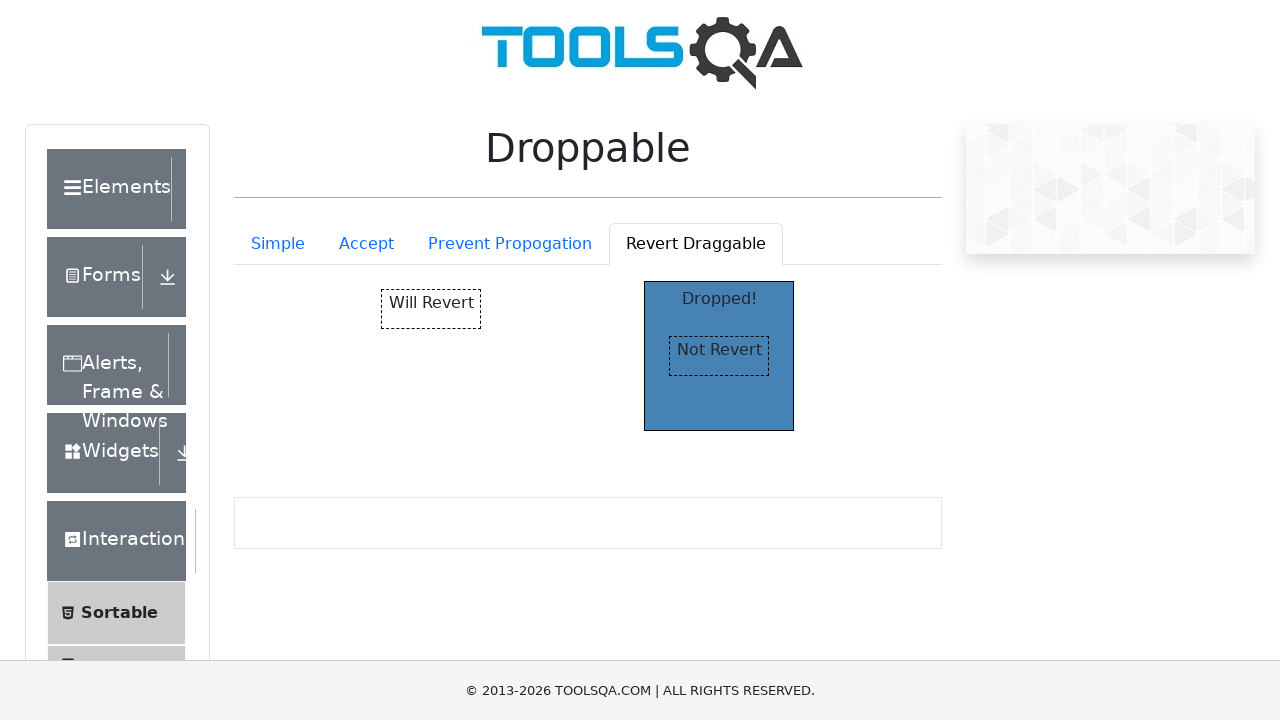

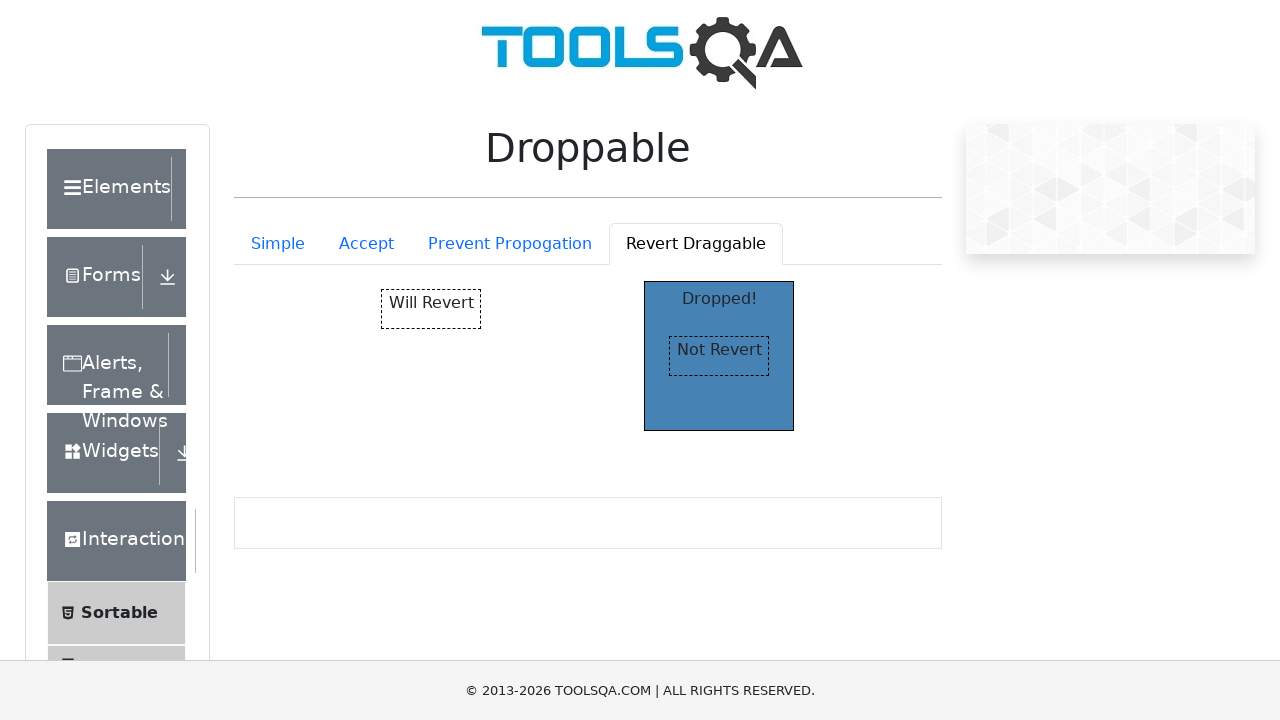